Tests handling of JavaScript alert and confirm popups by filling a name field, triggering alerts, and accepting/dismissing them

Starting URL: https://rahulshettyacademy.com/AutomationPractice/

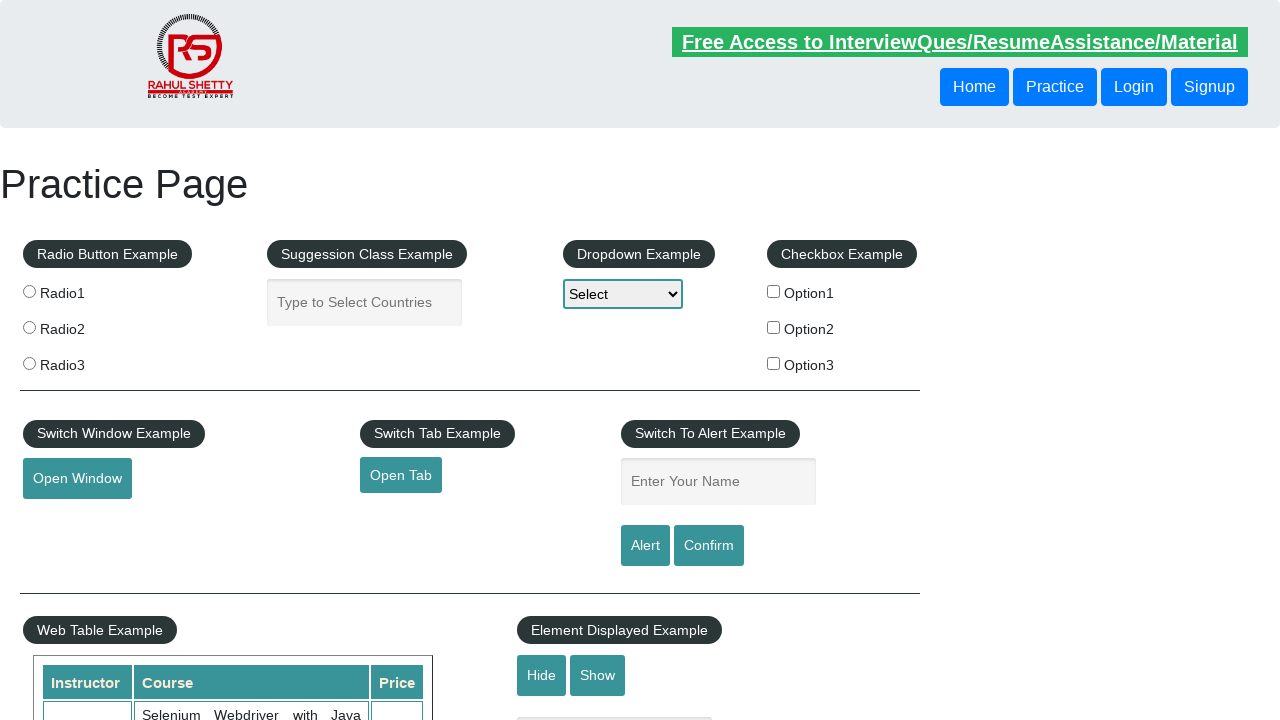

Filled name field with 'Rashmi' on #name
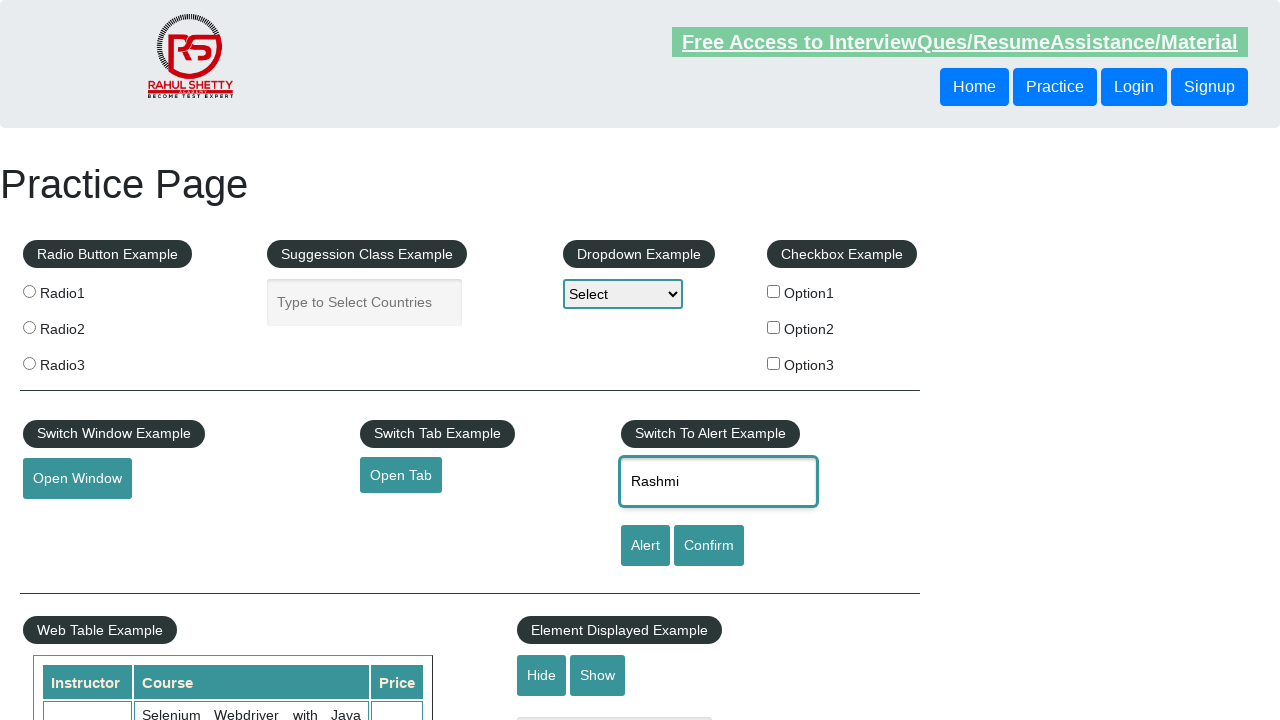

Clicked alert button to trigger alert popup at (645, 546) on #alertbtn
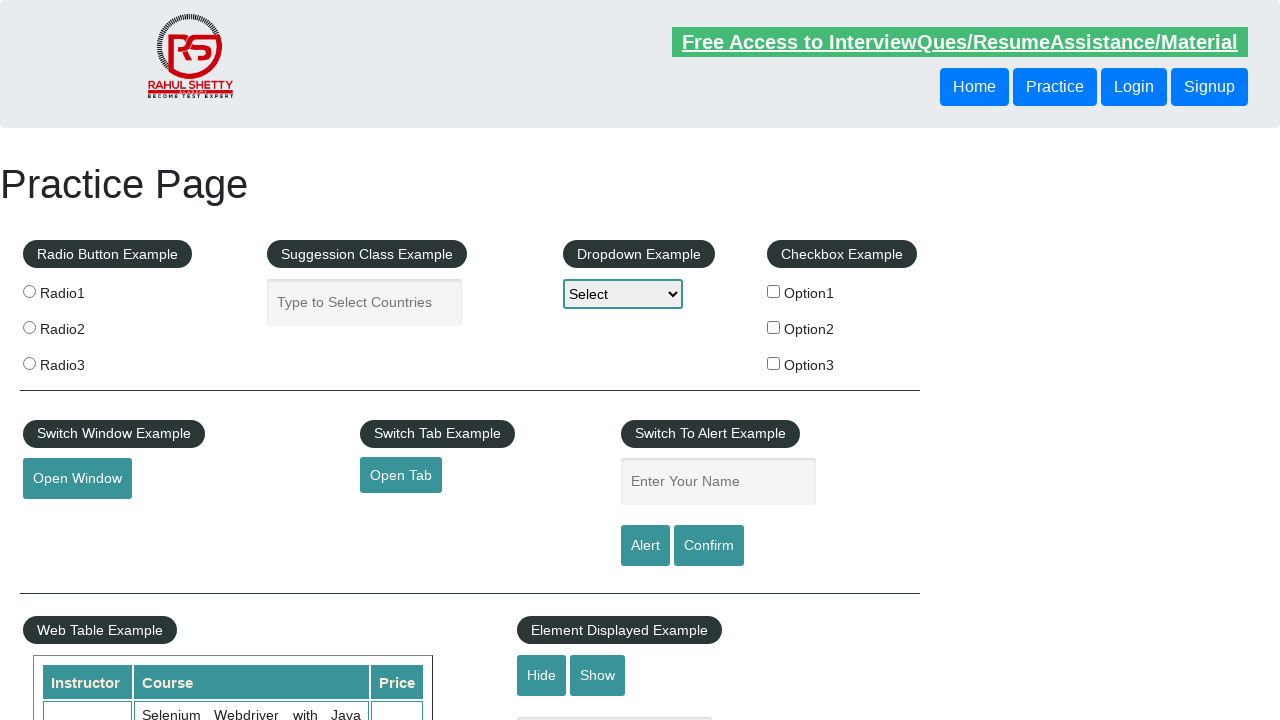

Registered handler to accept alert dialog
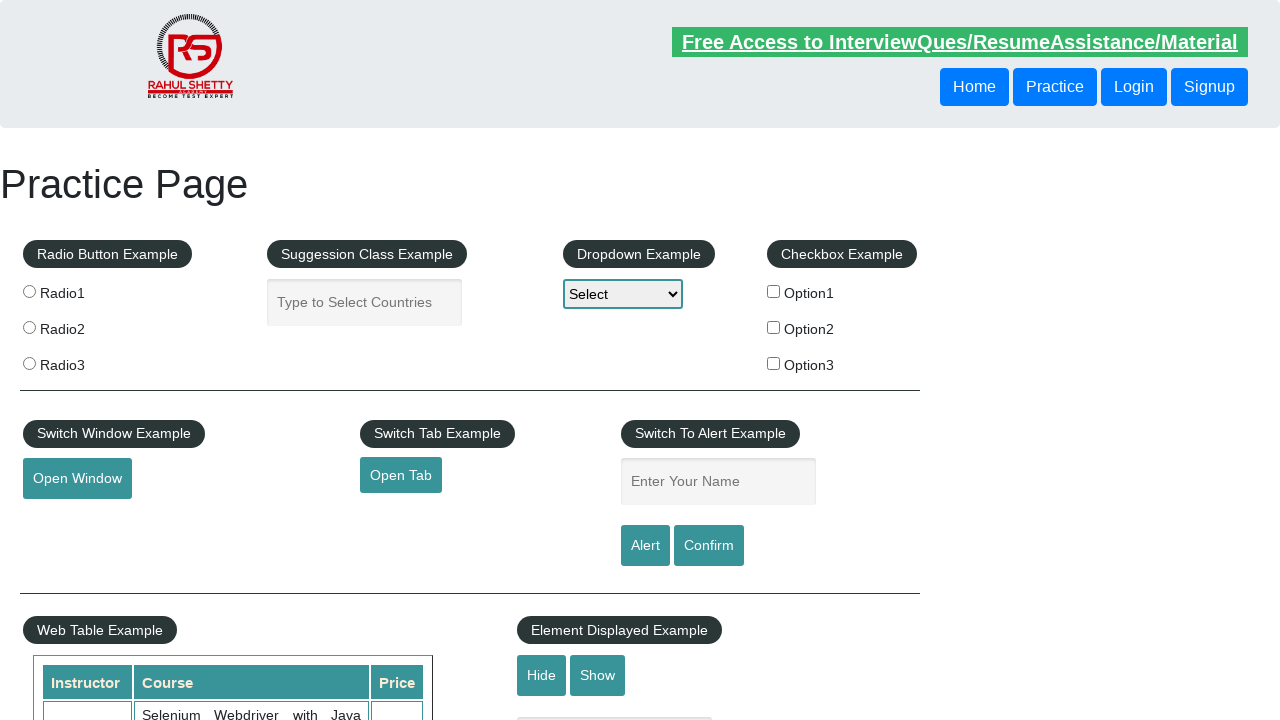

Filled name field with 'Rashmi' again on #name
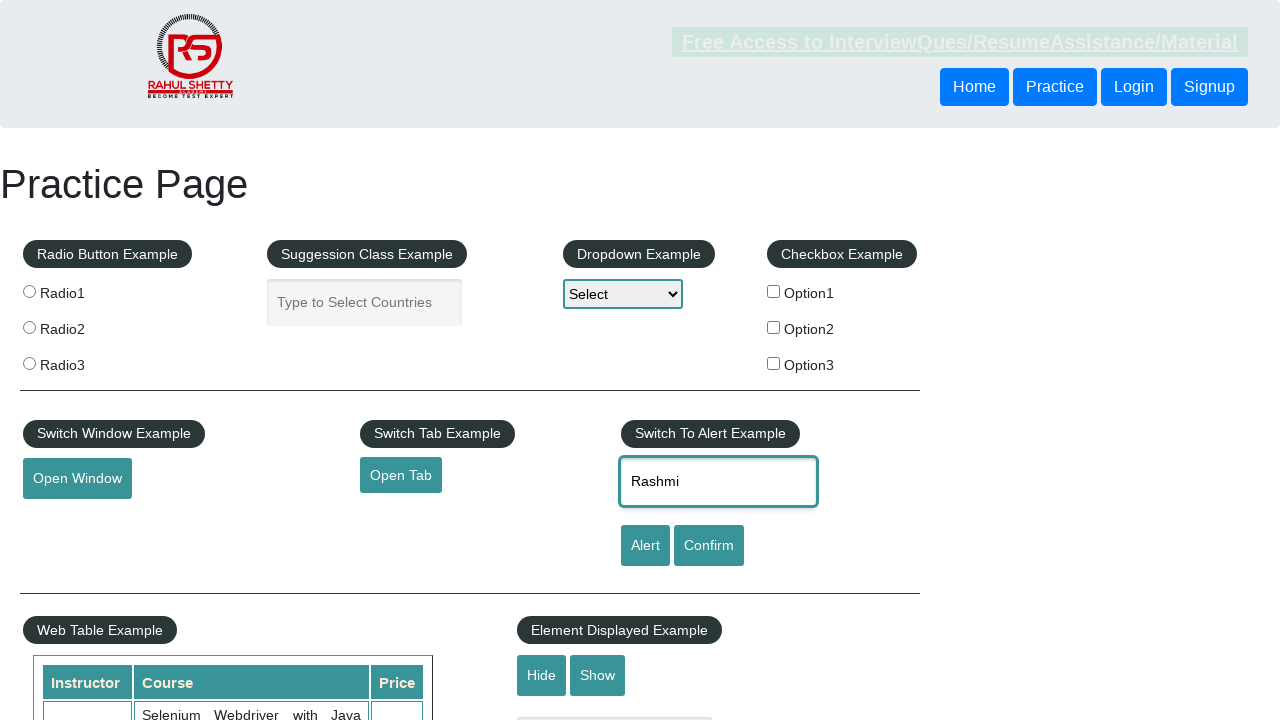

Clicked confirm button to trigger confirm popup at (709, 546) on #confirmbtn
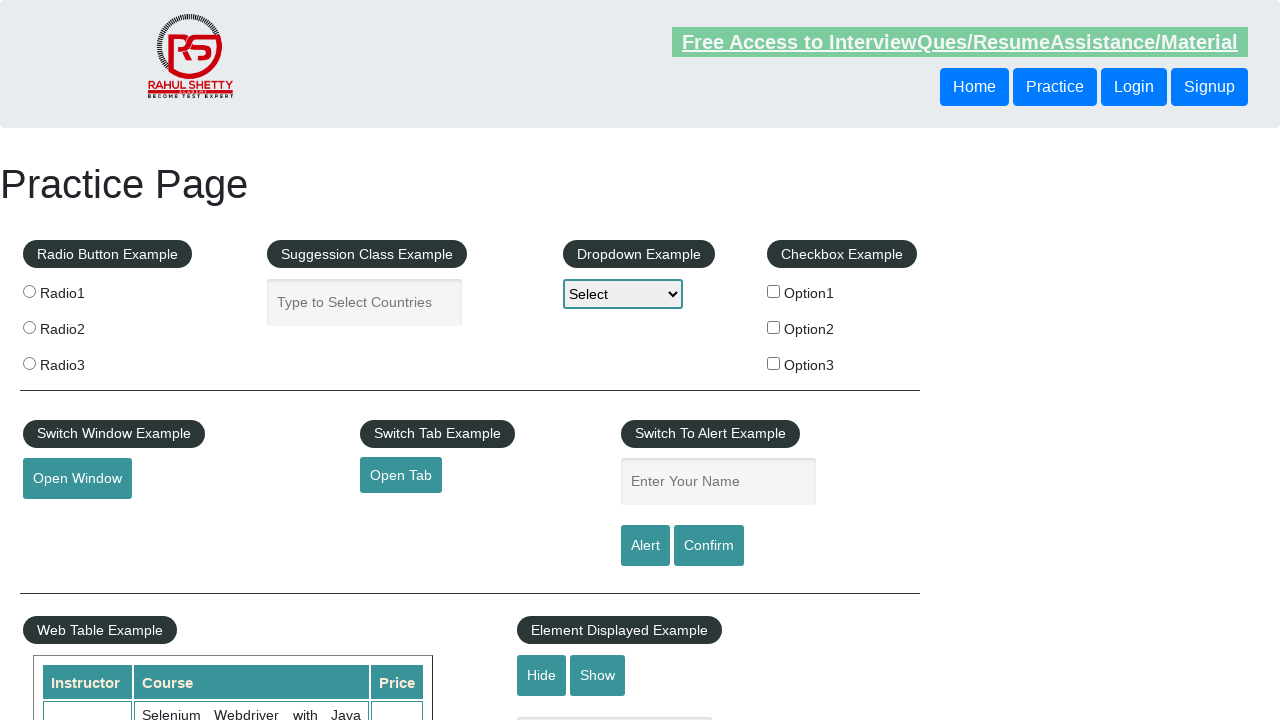

Registered handler to dismiss confirm dialog
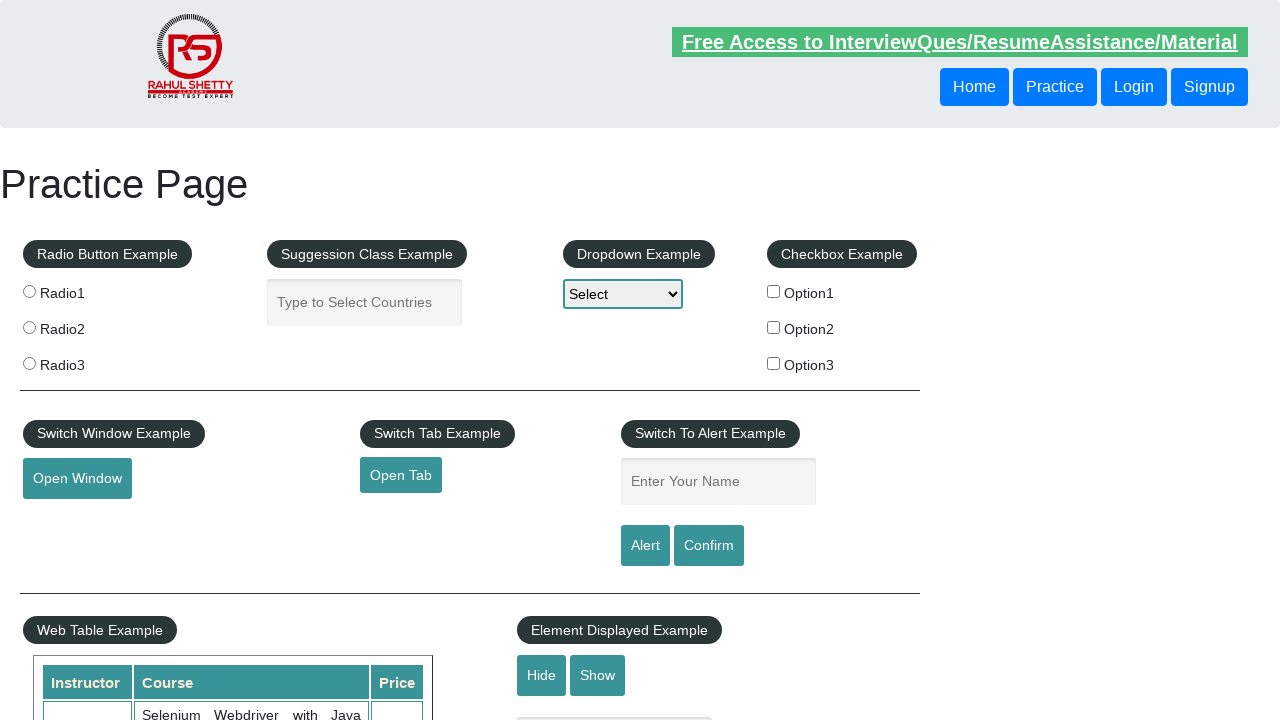

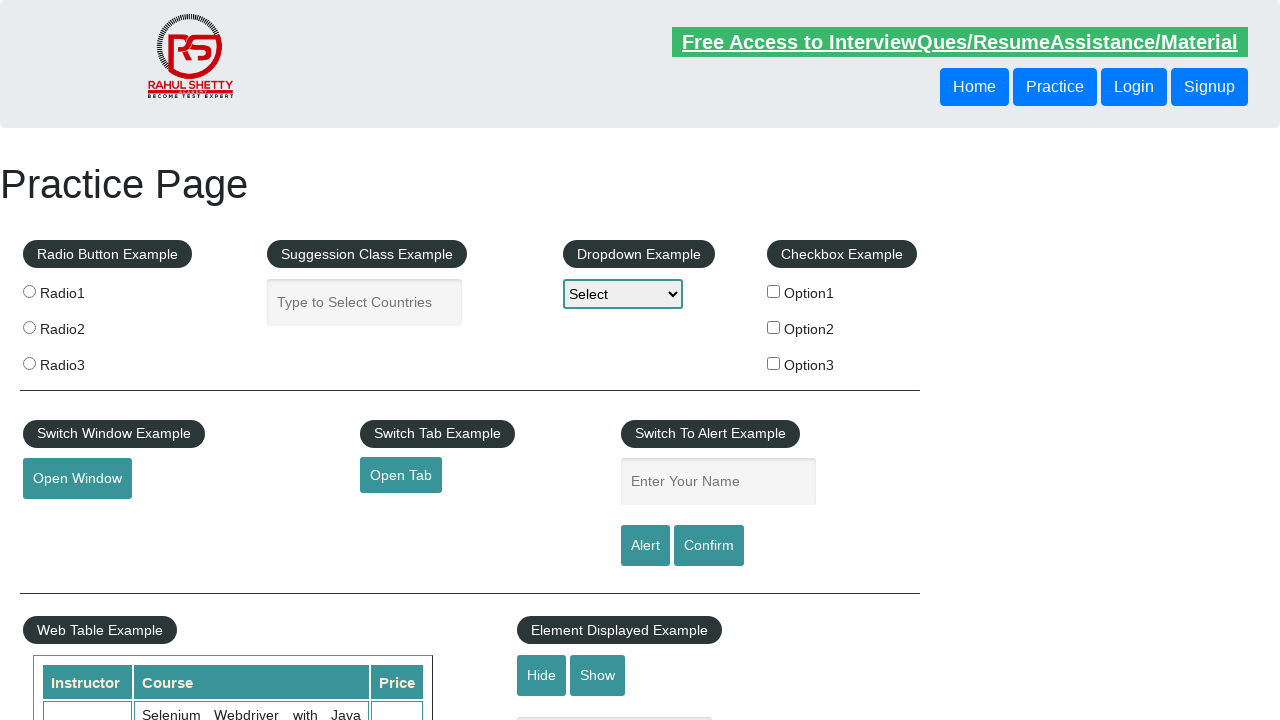